Tests clicking a blue button on a UI testing playground page that has class attribute challenges. The test locates the button using an XPath that checks for the 'btn-primary' class.

Starting URL: http://uitestingplayground.com/classattr

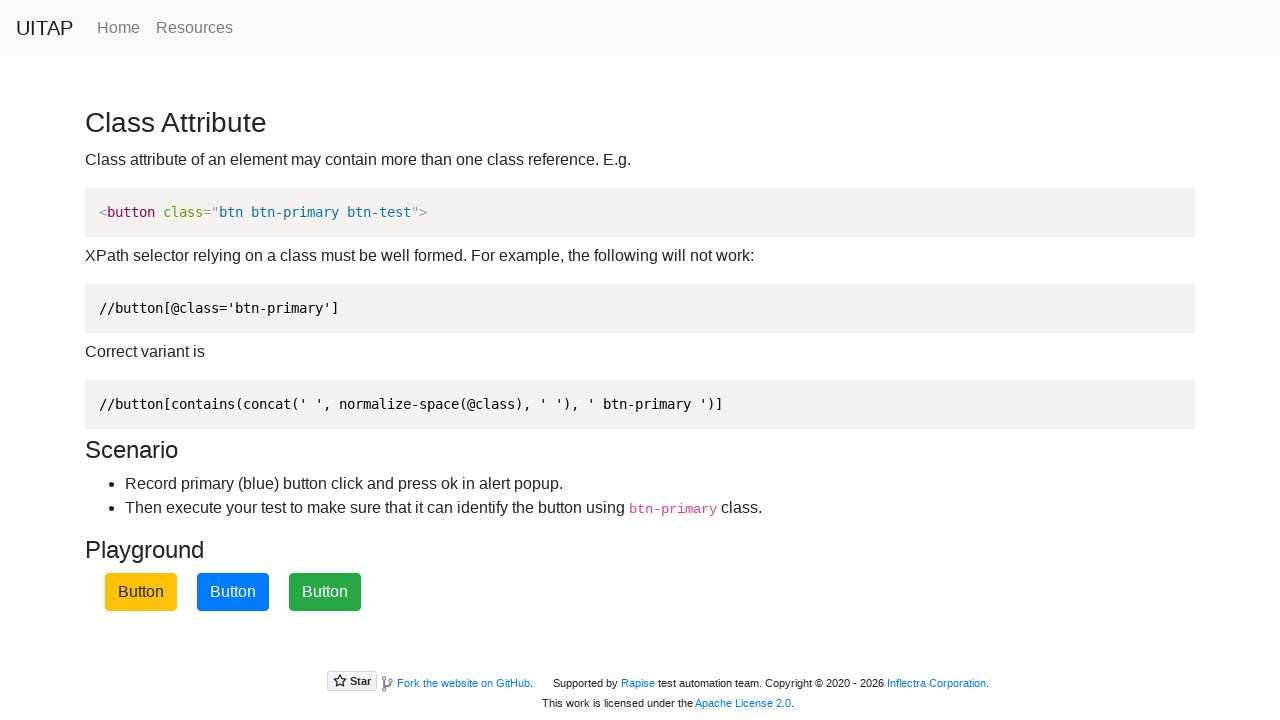

Clicked the blue button with btn-primary class at (233, 592) on button.btn-primary
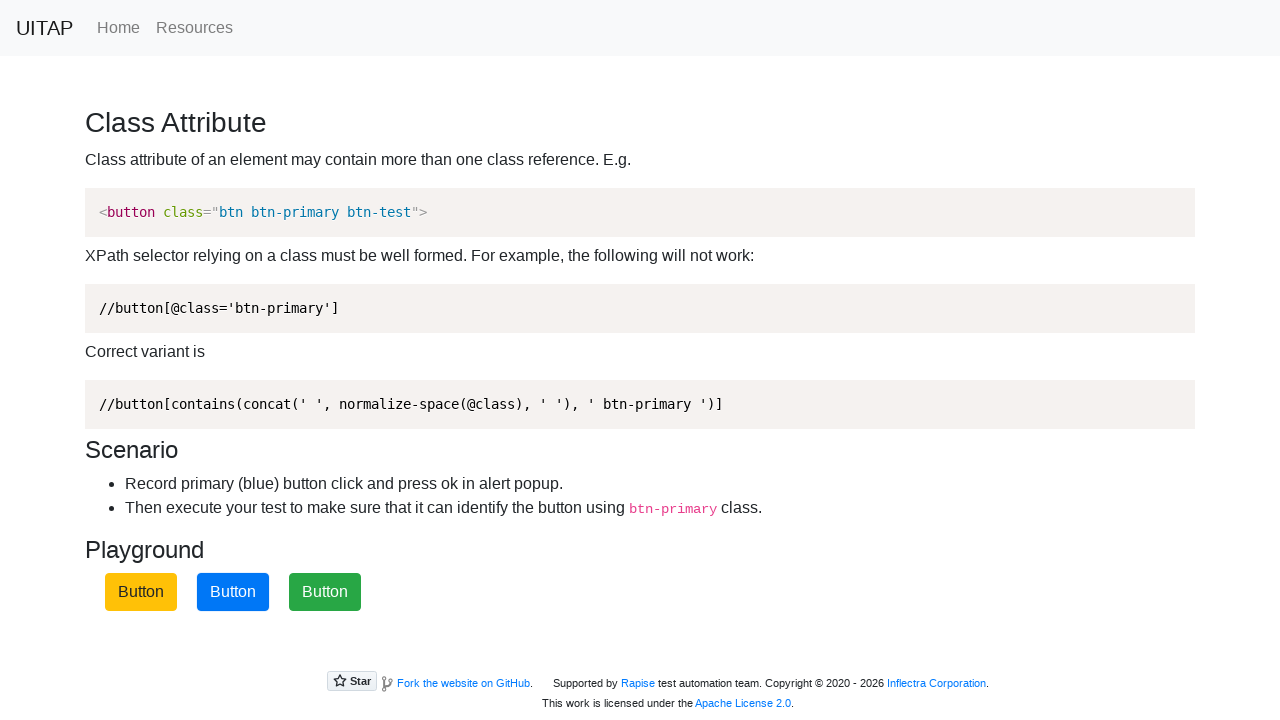

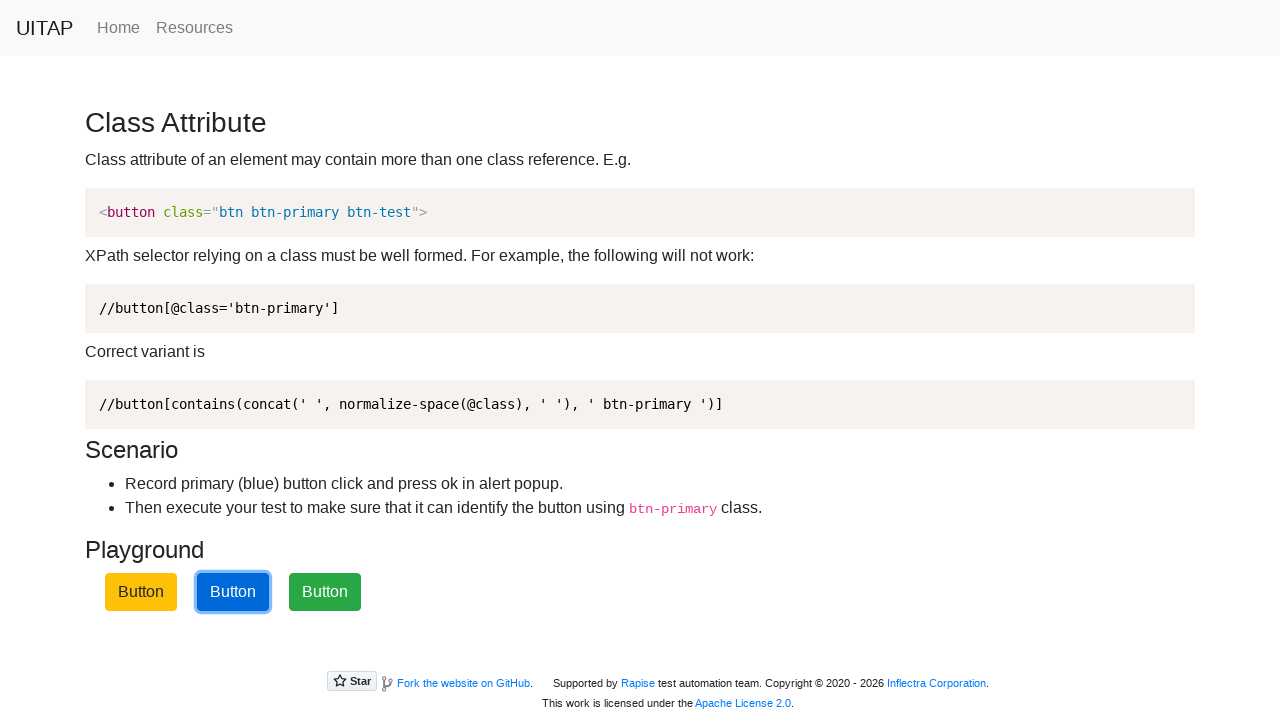